Calculates the sum of two numbers displayed on the page, selects the result from a dropdown, and submits the form

Starting URL: http://suninjuly.github.io/selects1.html

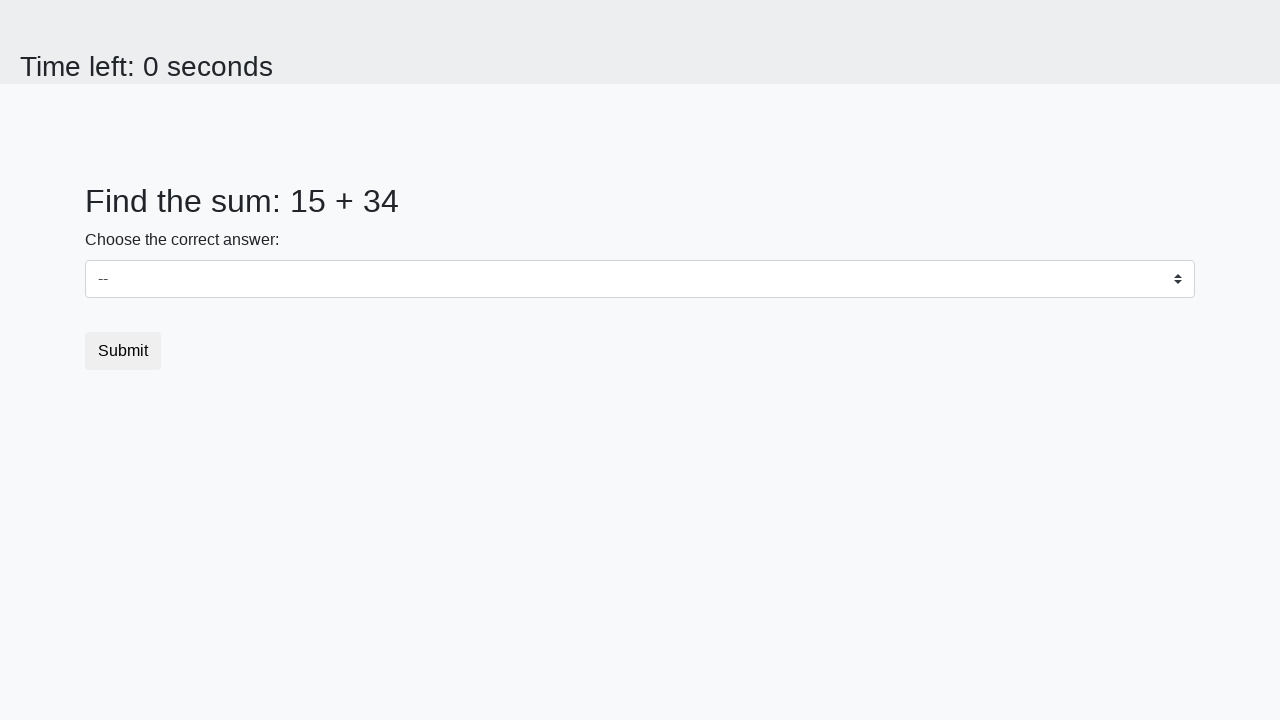

Located first number element (#num1)
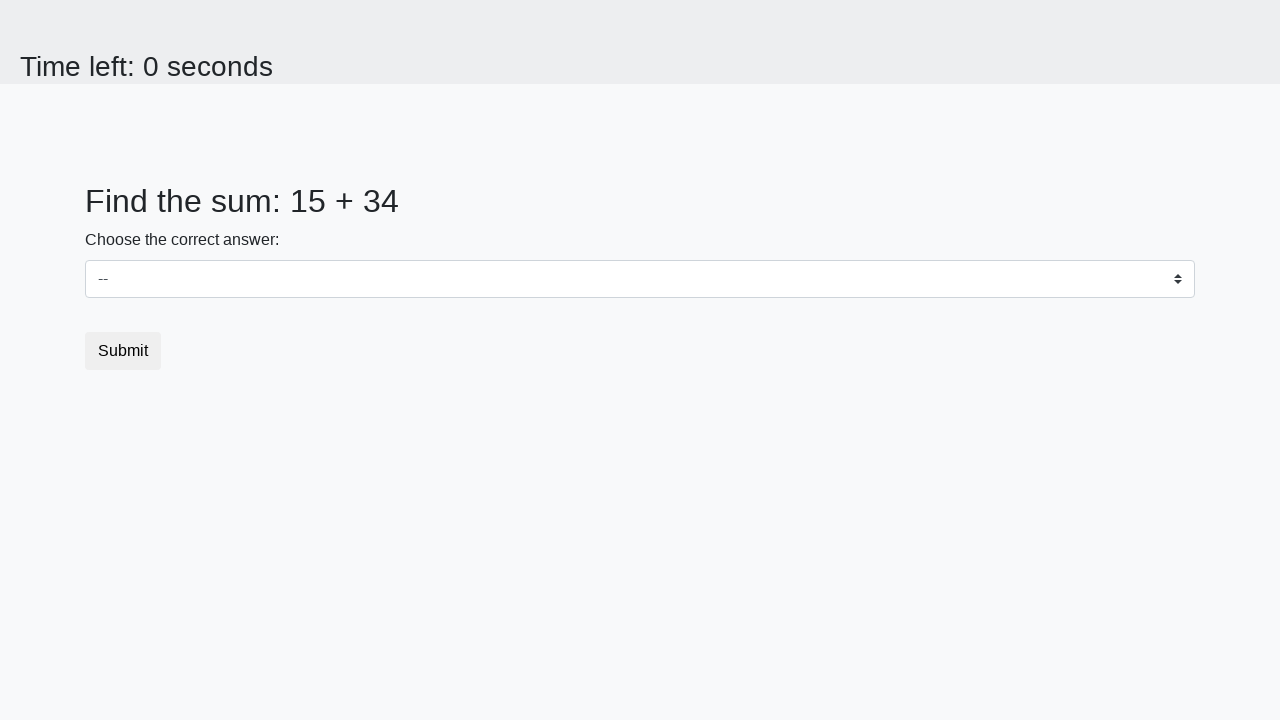

Retrieved text content of first number
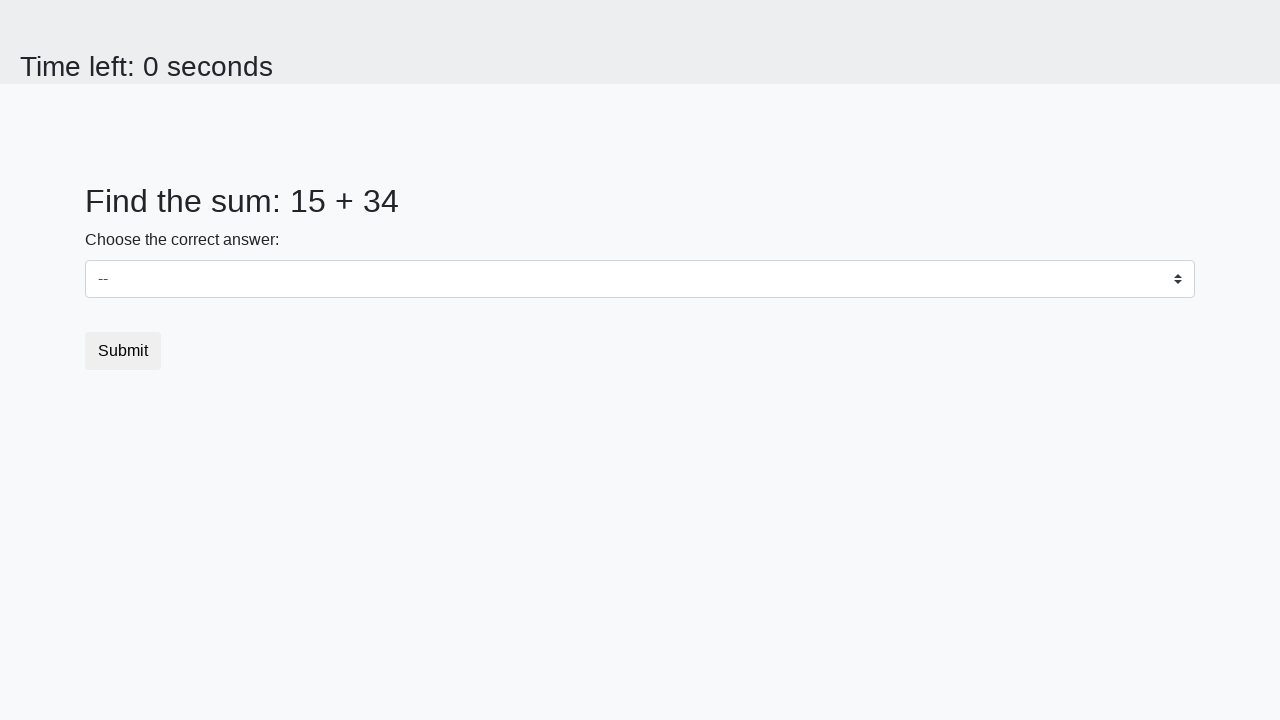

Located second number element (#num2)
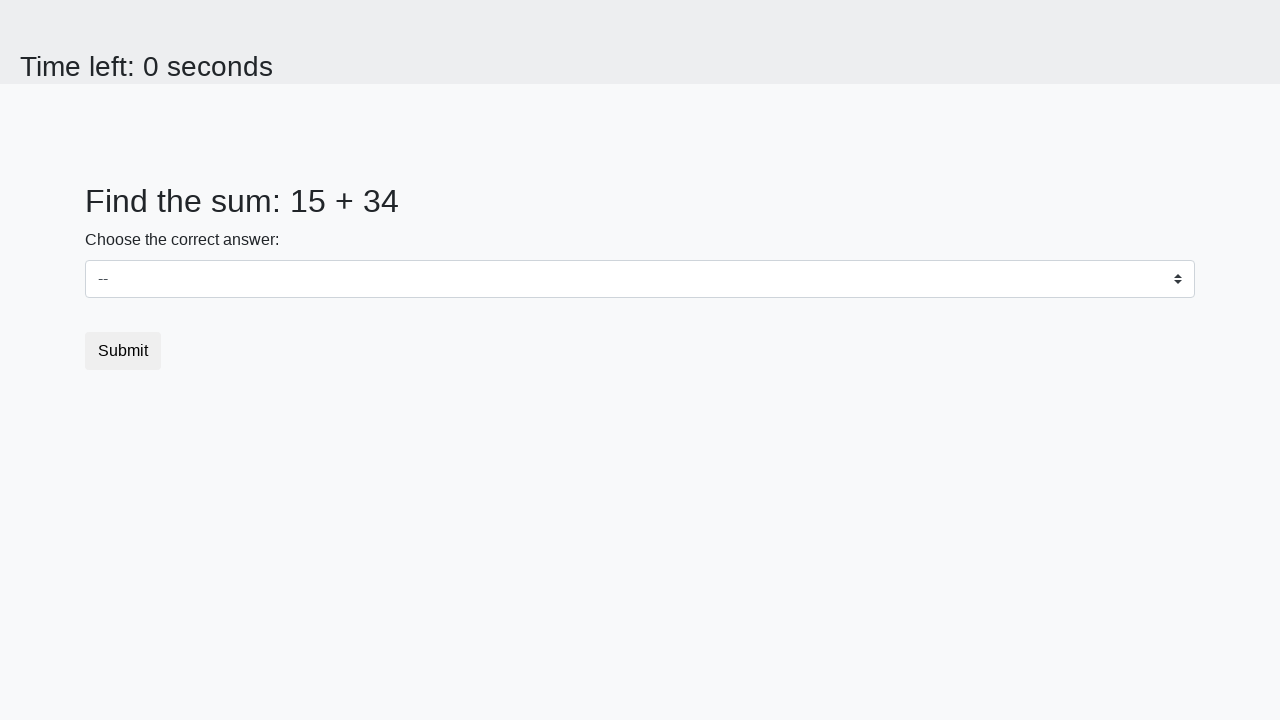

Retrieved text content of second number
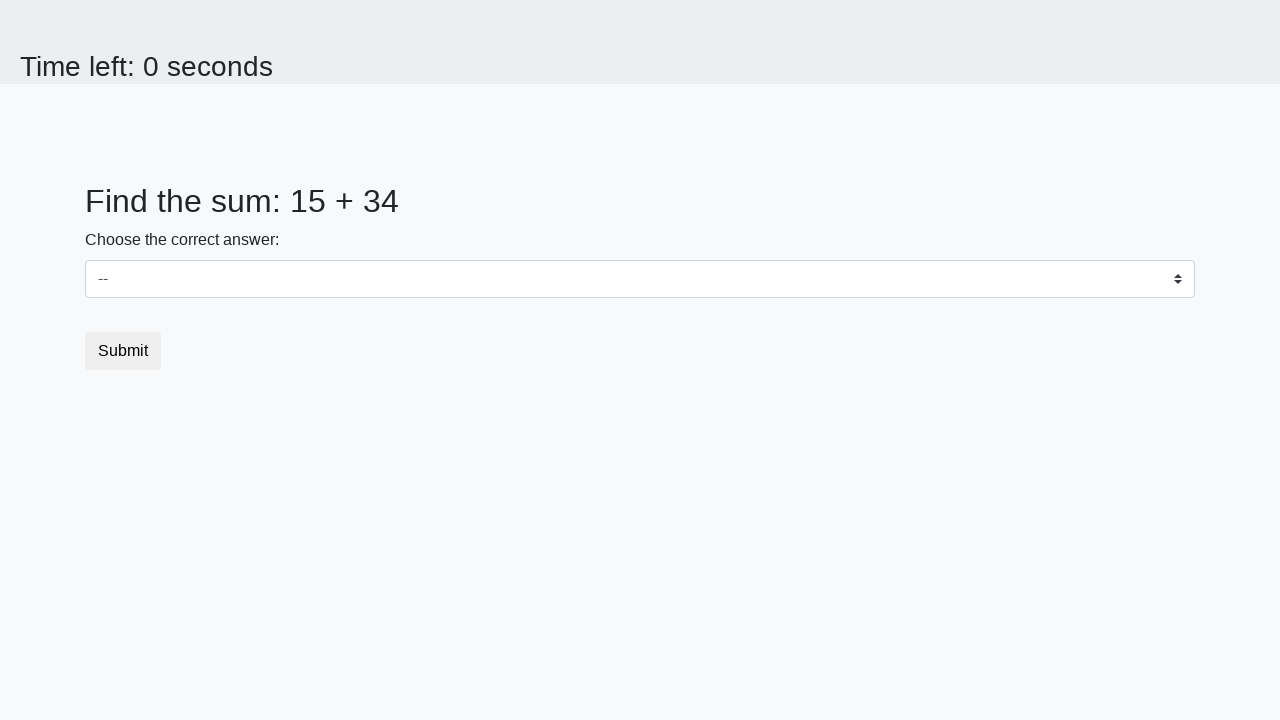

Calculated sum: 15 + 34 = 49
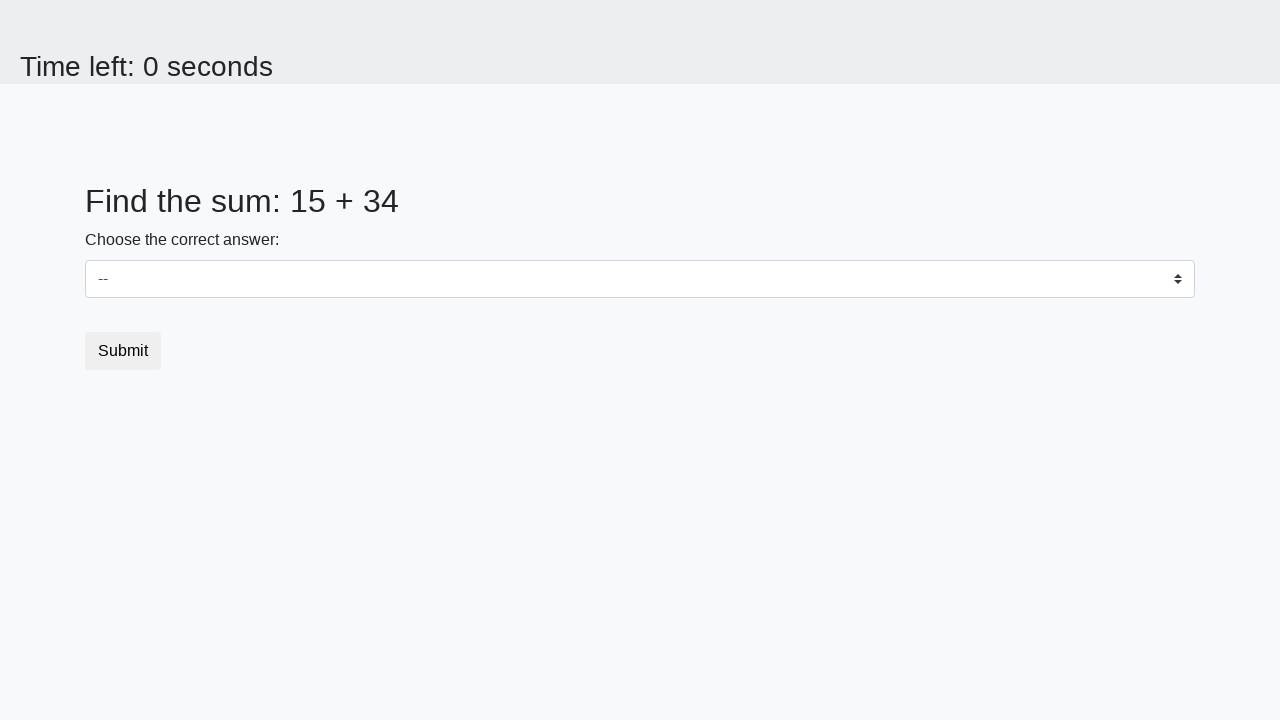

Converted sum to string
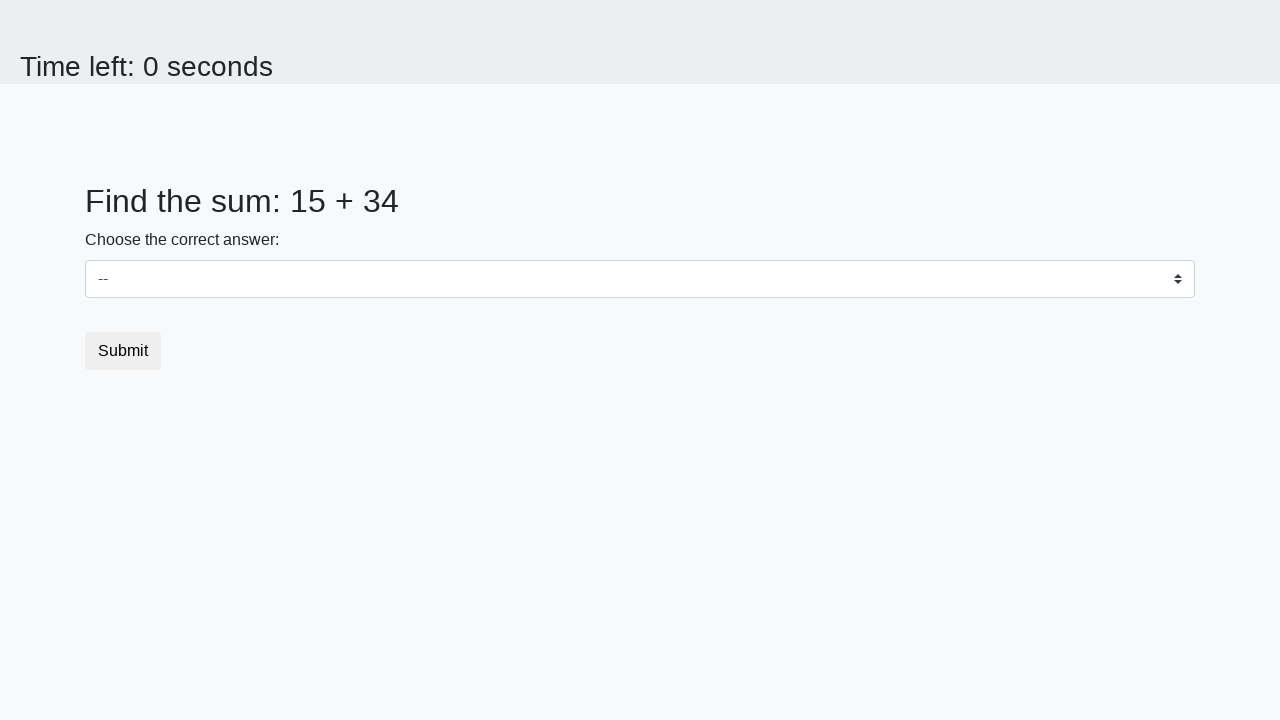

Selected sum value '49' from dropdown on #dropdown
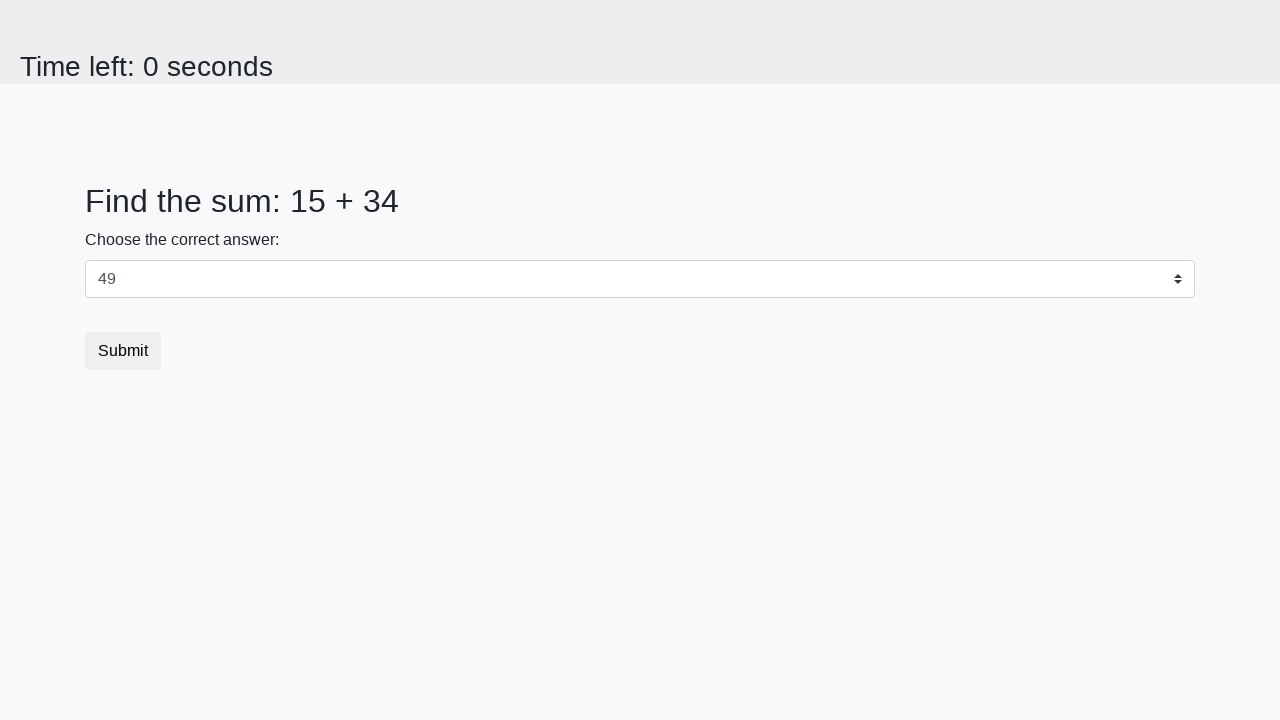

Clicked submit button to submit form at (123, 351) on .btn.btn-default
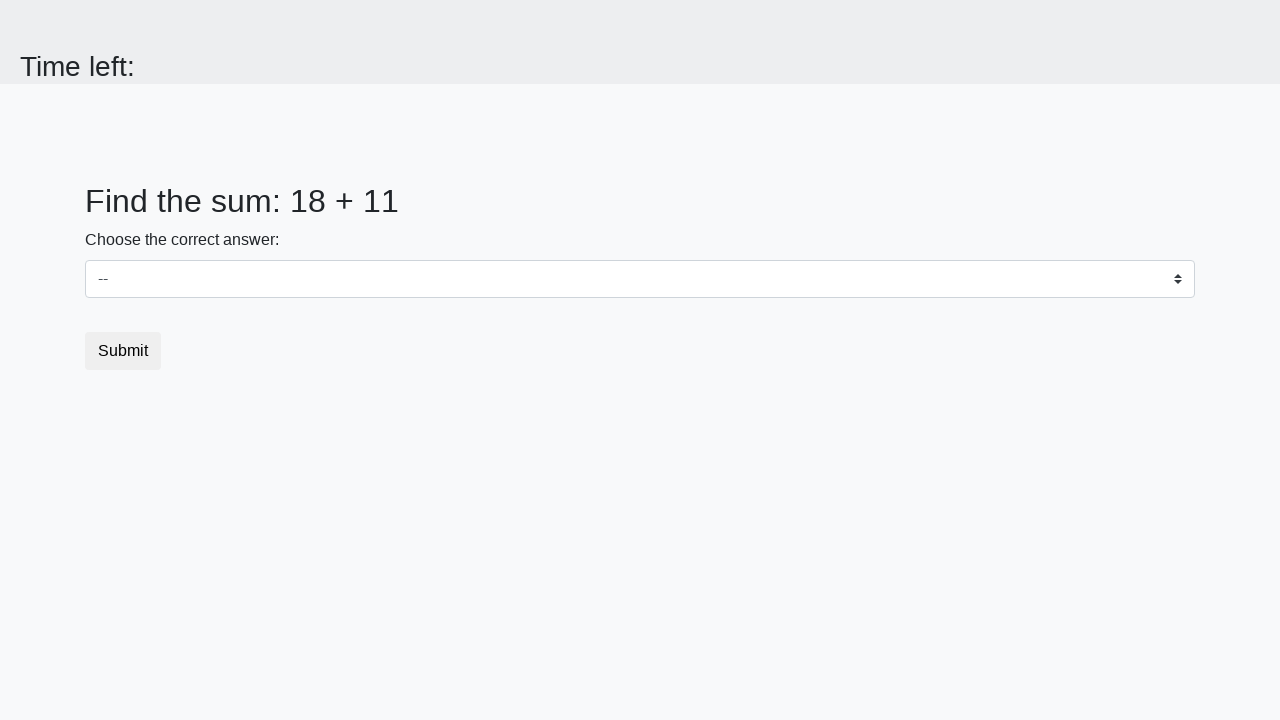

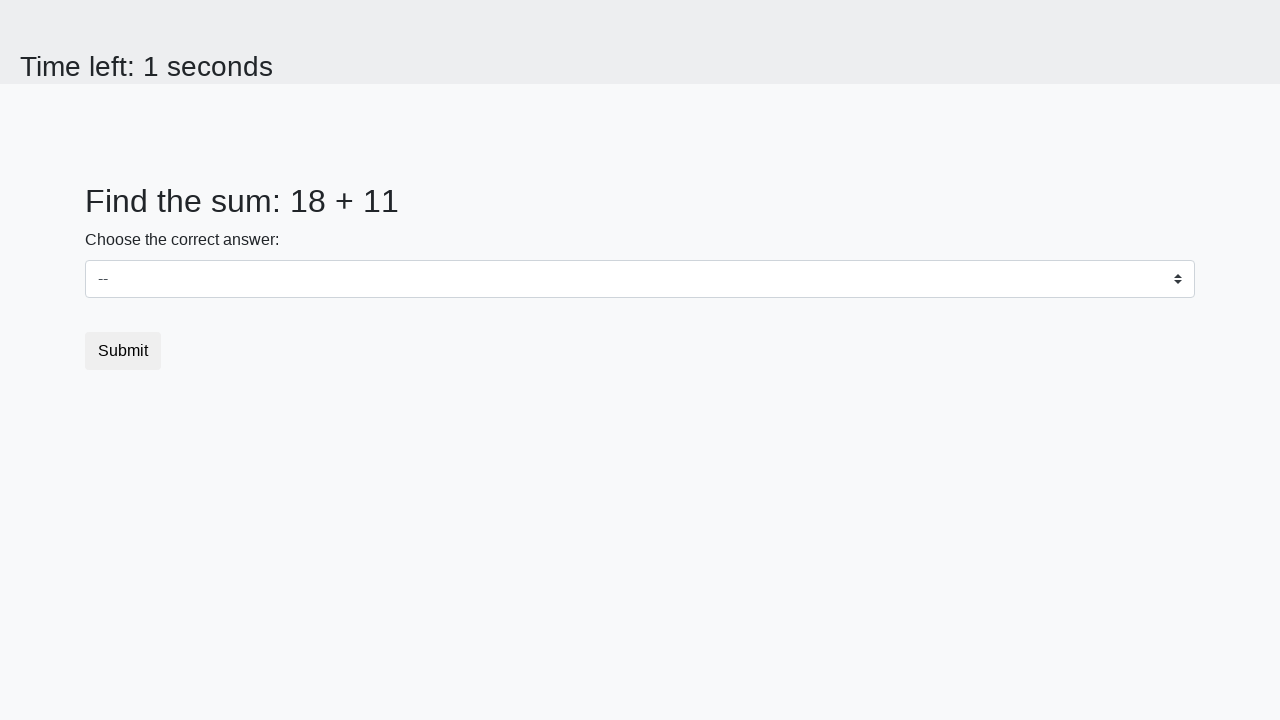